Tests dynamic properties page by waiting for a button that becomes visible after 5 seconds

Starting URL: https://demoqa.com/dynamic-properties

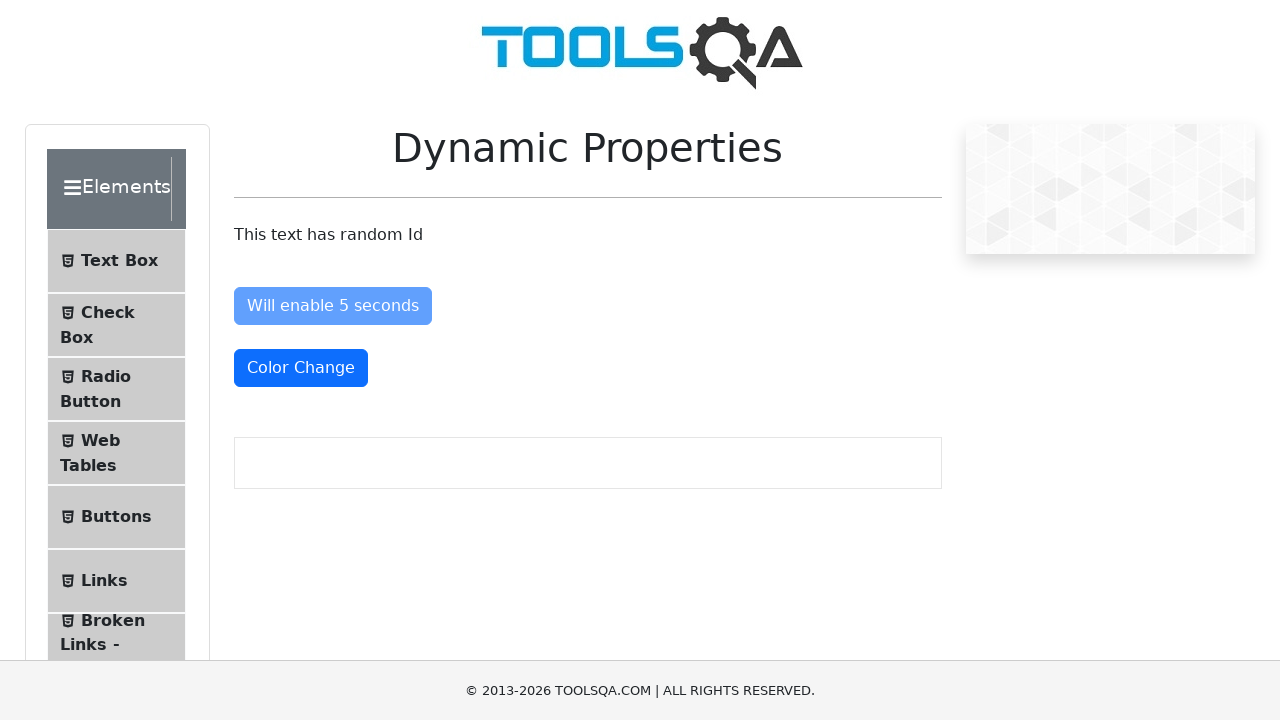

Waited for 'Visible After 5 Seconds' button to appear
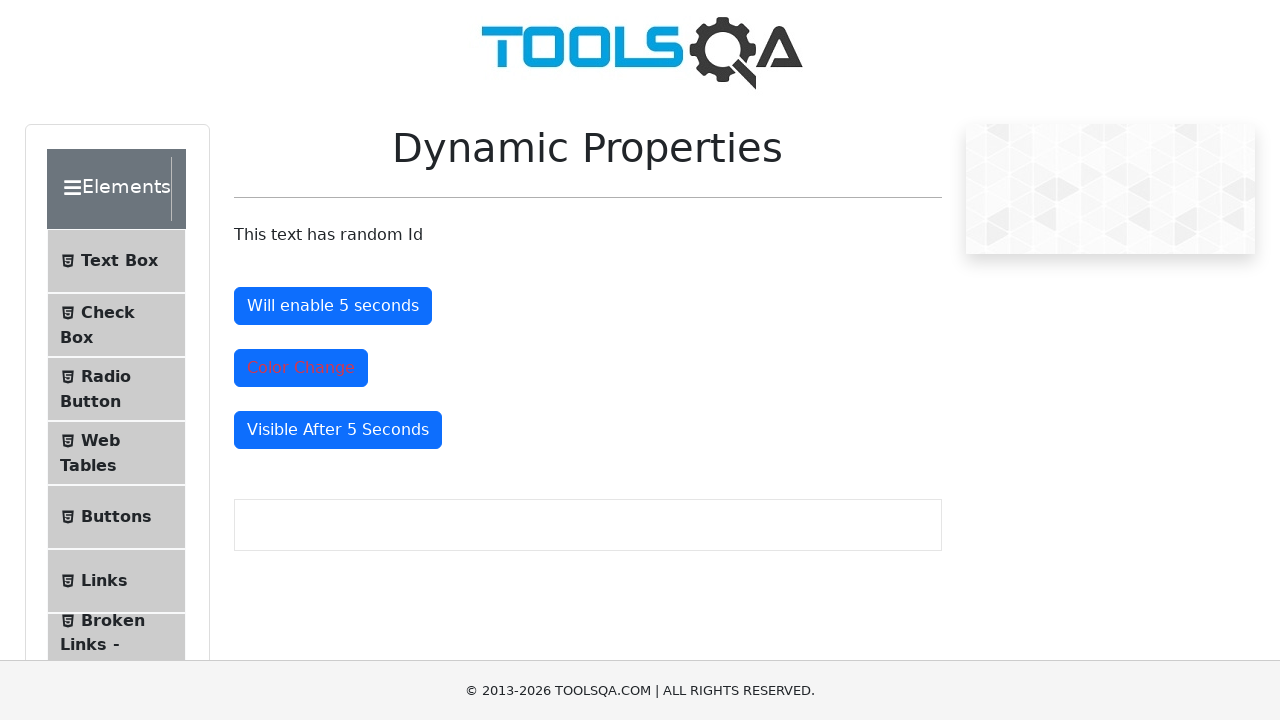

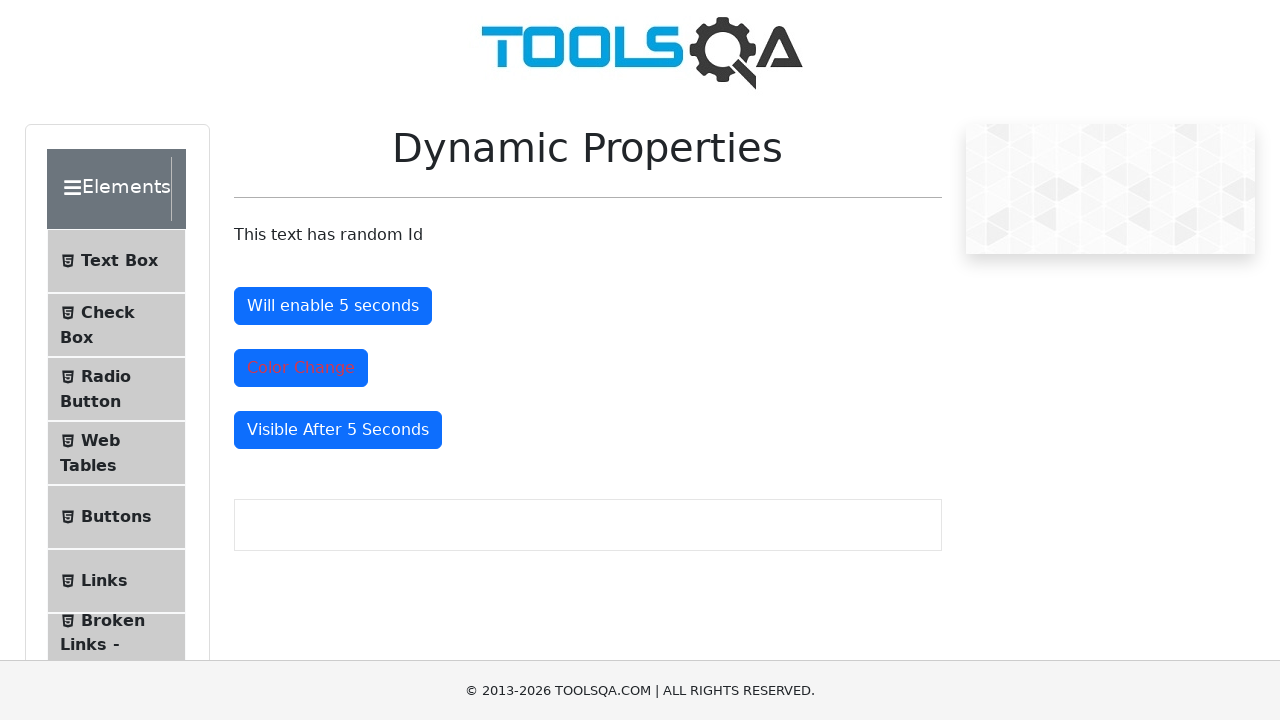